Tests checkbox functionality by verifying initial state, clicking a checkbox, and confirming the state change

Starting URL: https://rahulshettyacademy.com/dropdownsPractise/

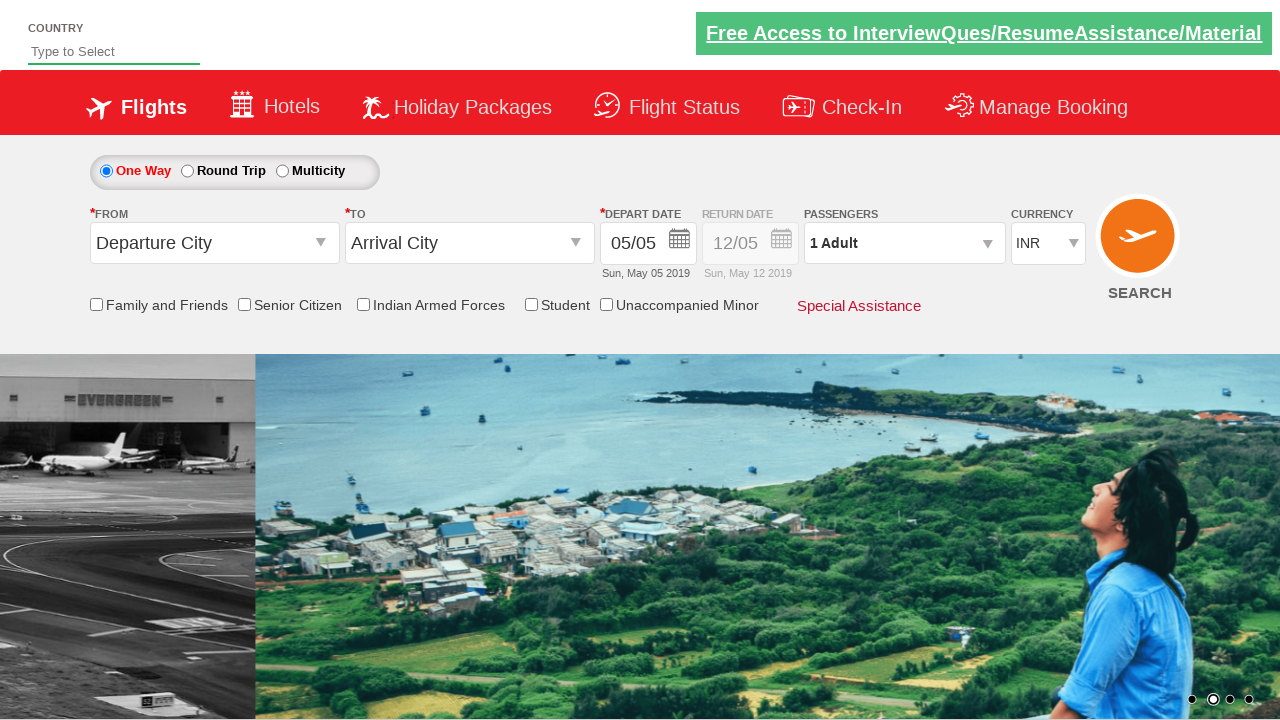

Navigated to HandlingChkbox test page
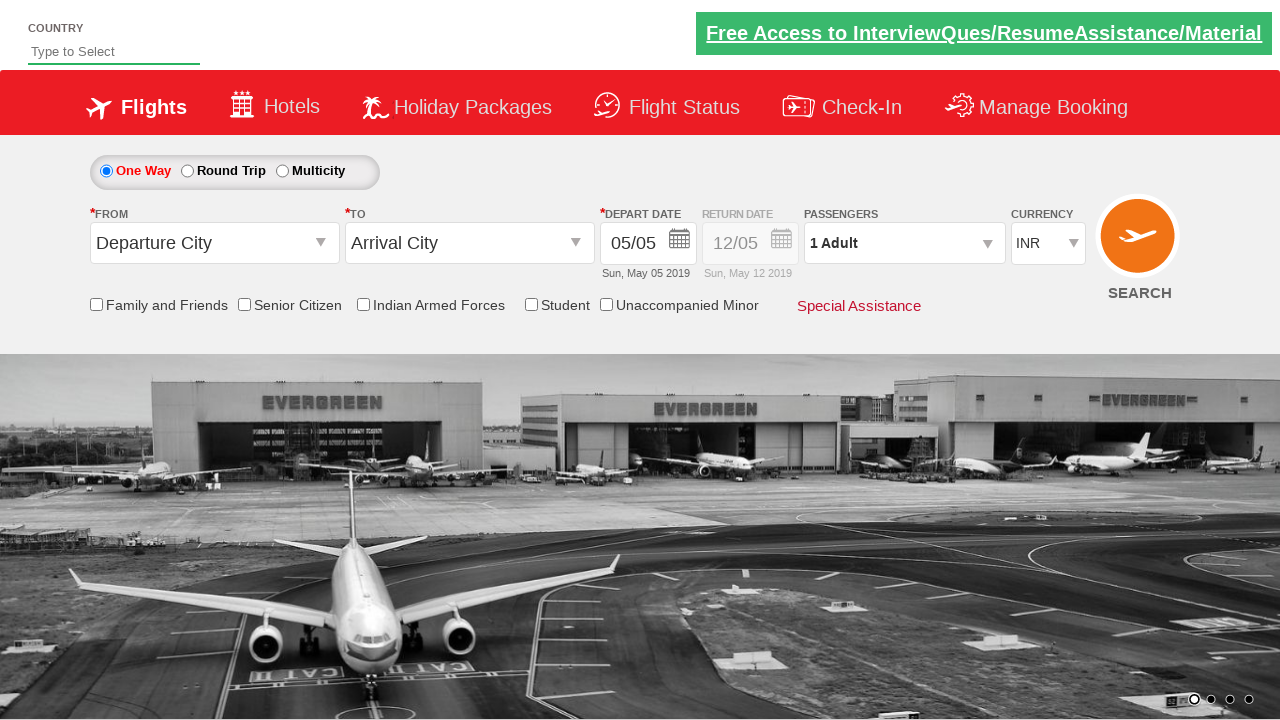

Verified friends and family checkbox is initially unchecked
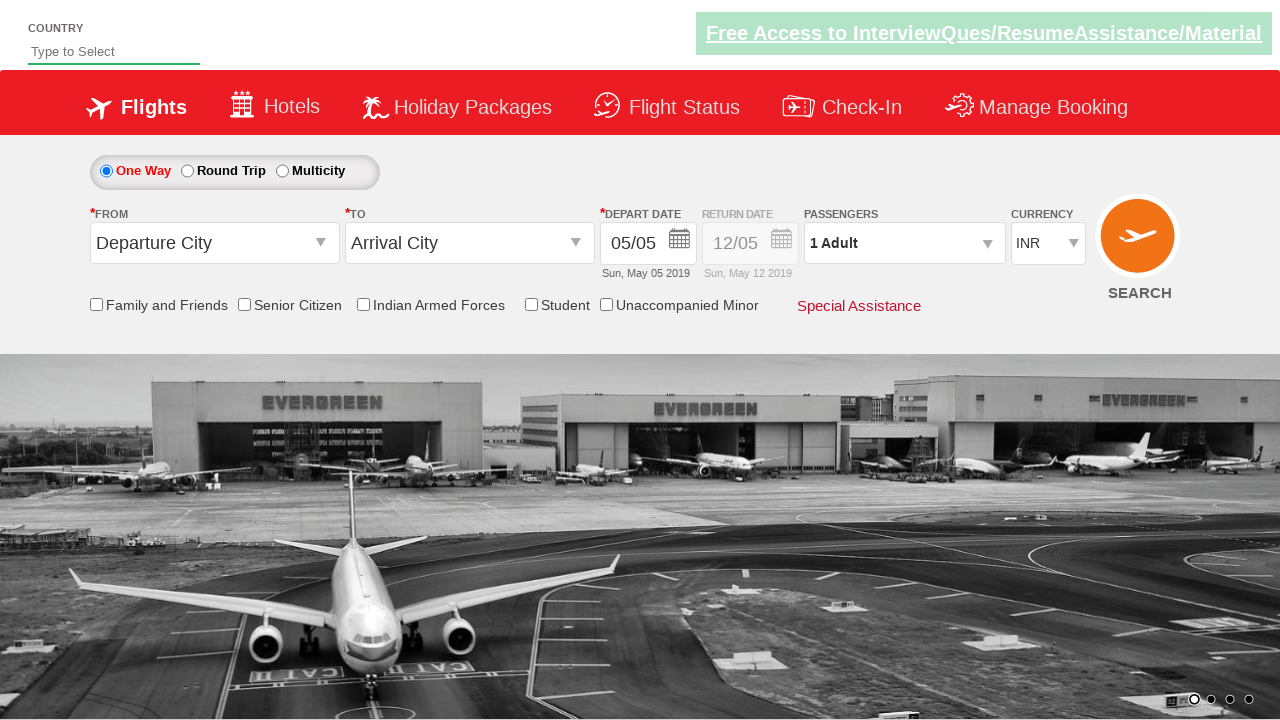

Clicked friends and family checkbox at (96, 304) on input[id*='friendsandfamily']
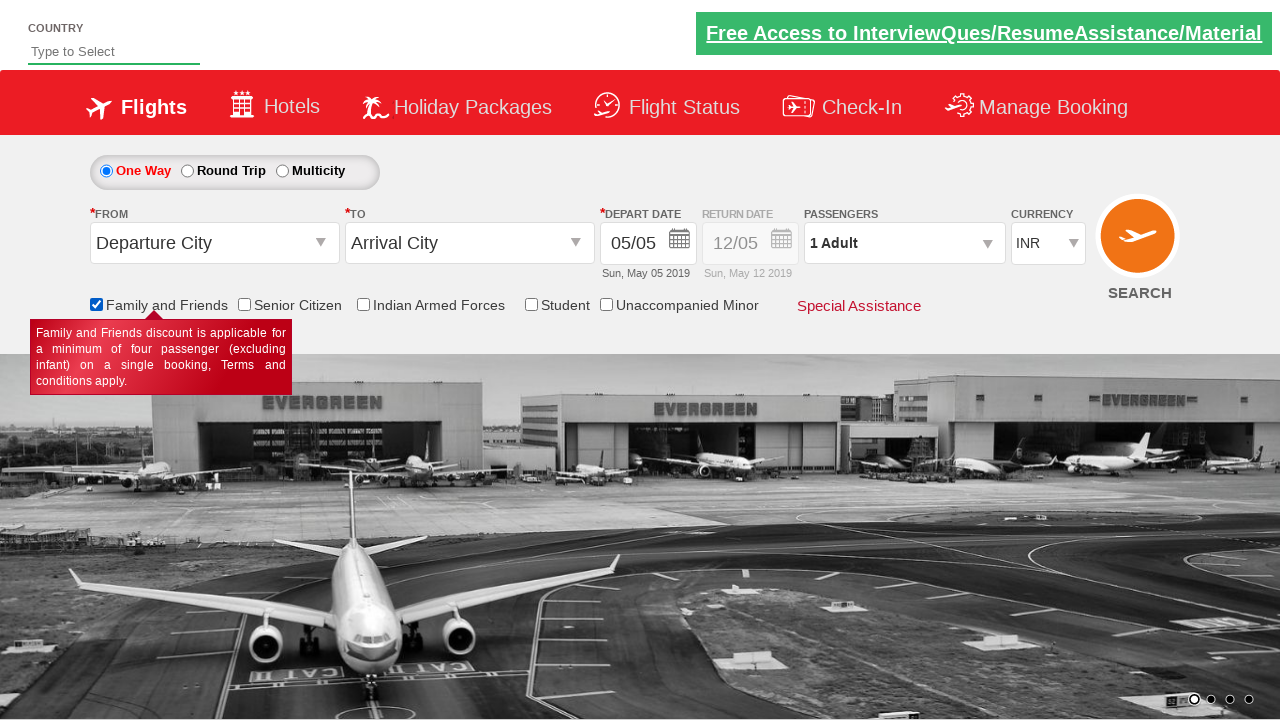

Verified friends and family checkbox is now checked after clicking
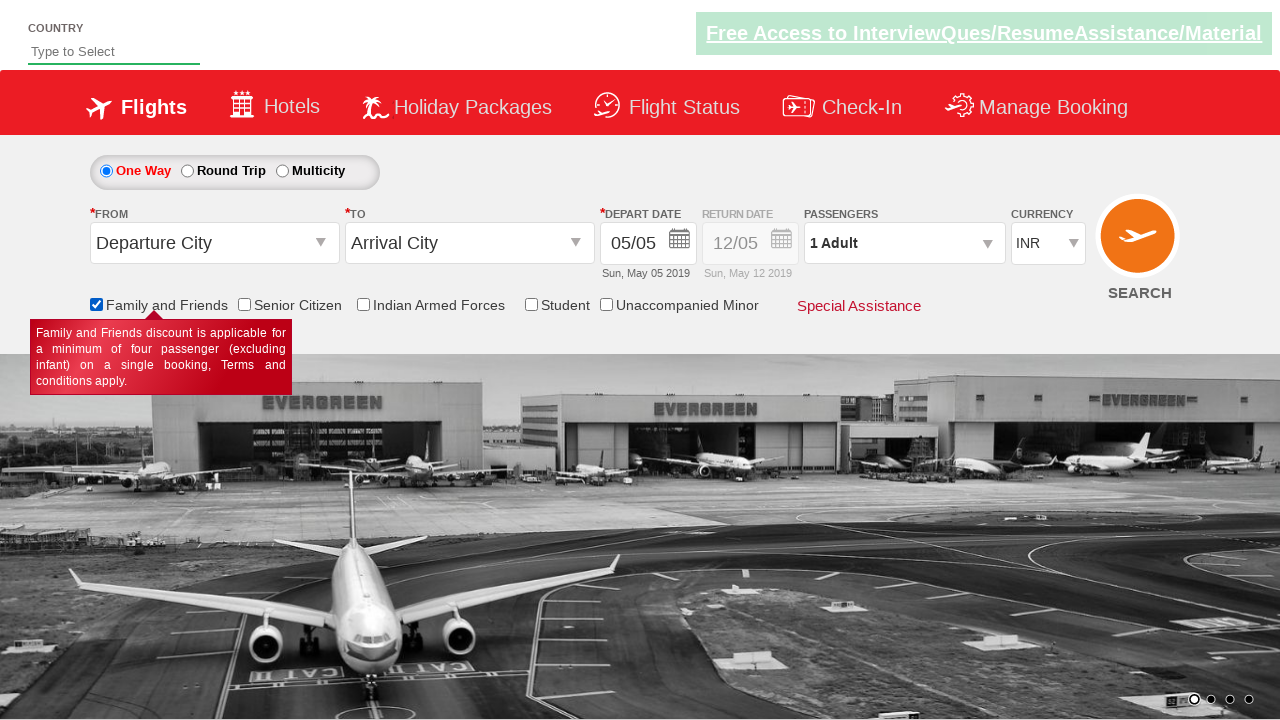

Retrieved total checkbox count: 6
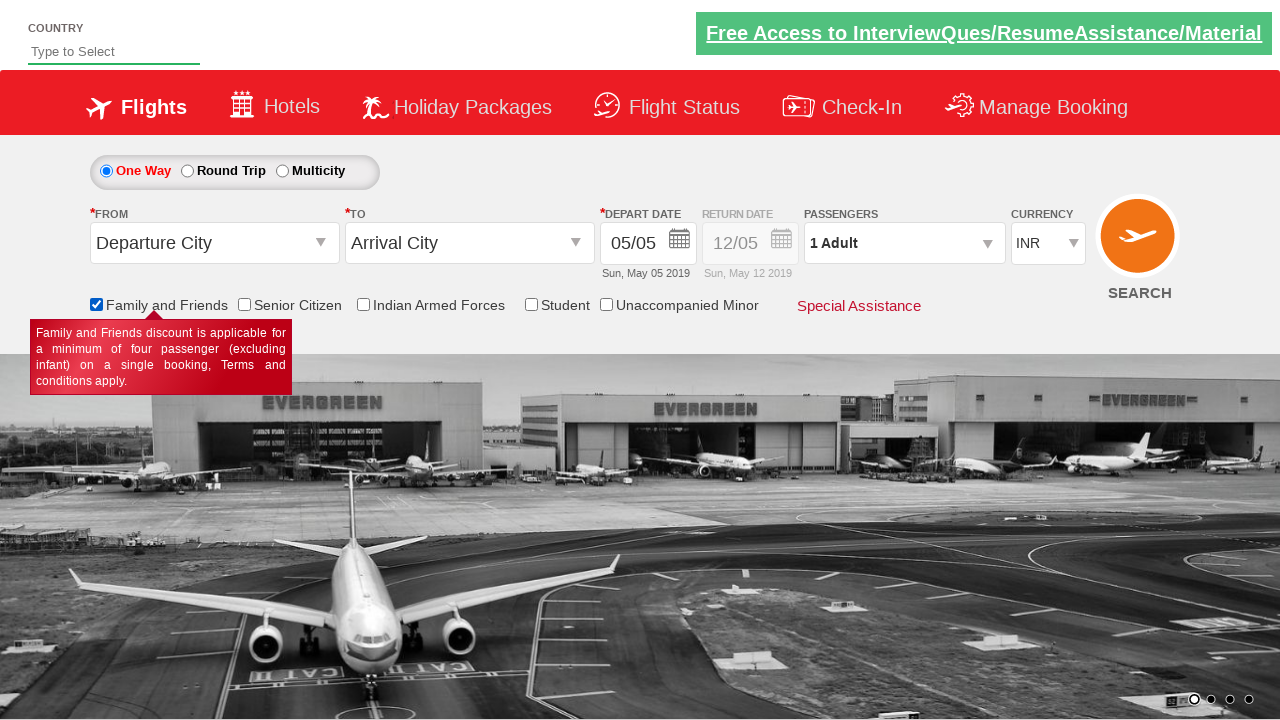

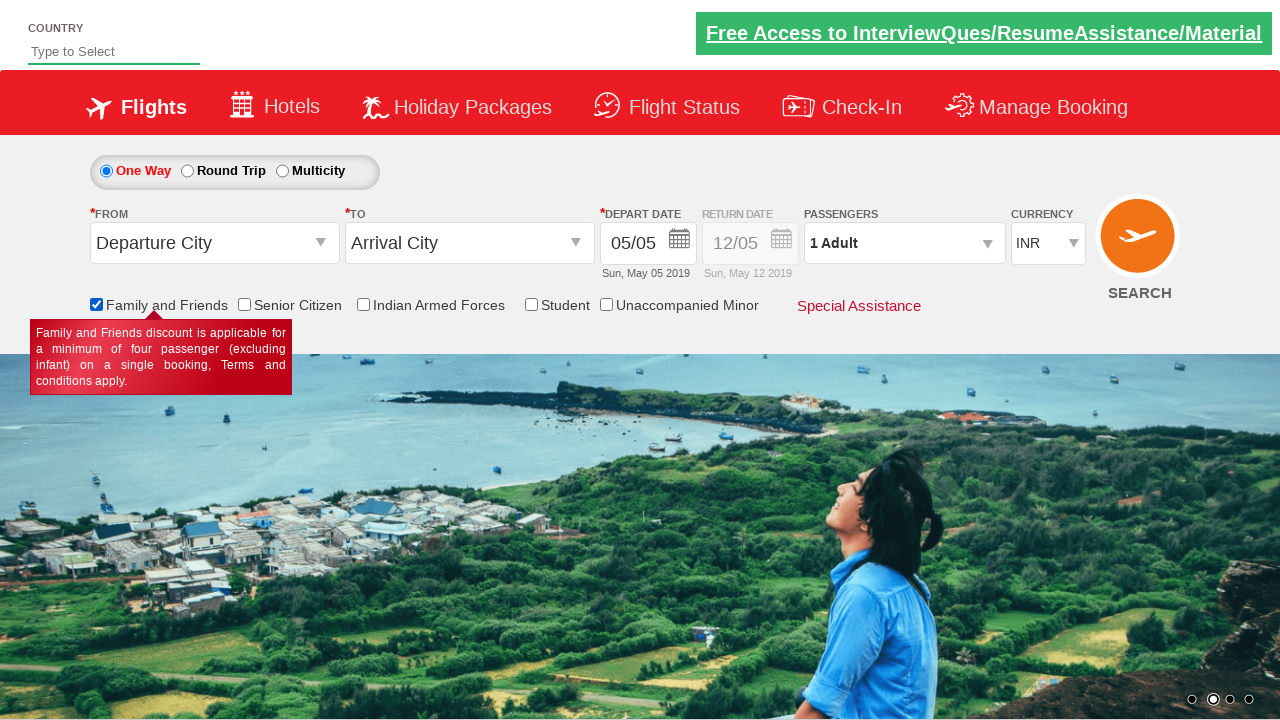